Tests injecting jQuery and jQuery Growl library into a page, then displays a growl notification message using JavaScript execution.

Starting URL: http://the-internet.herokuapp.com

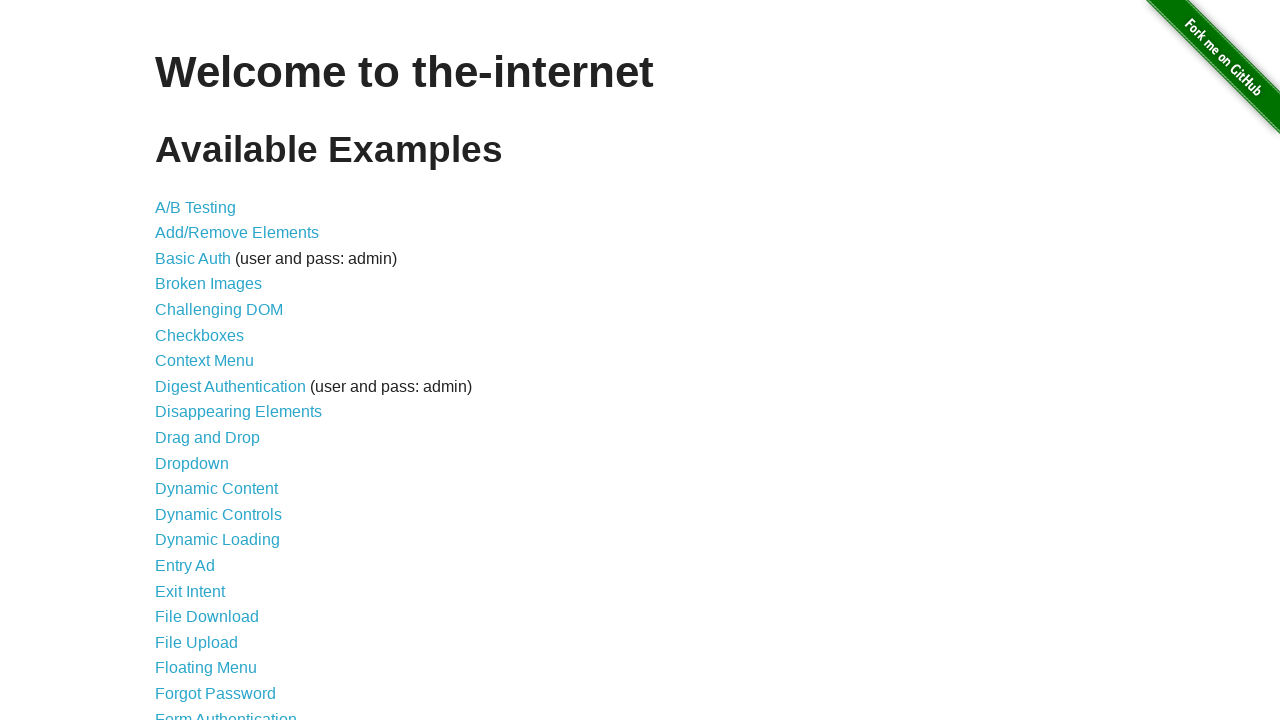

Injected jQuery library into page if not already present
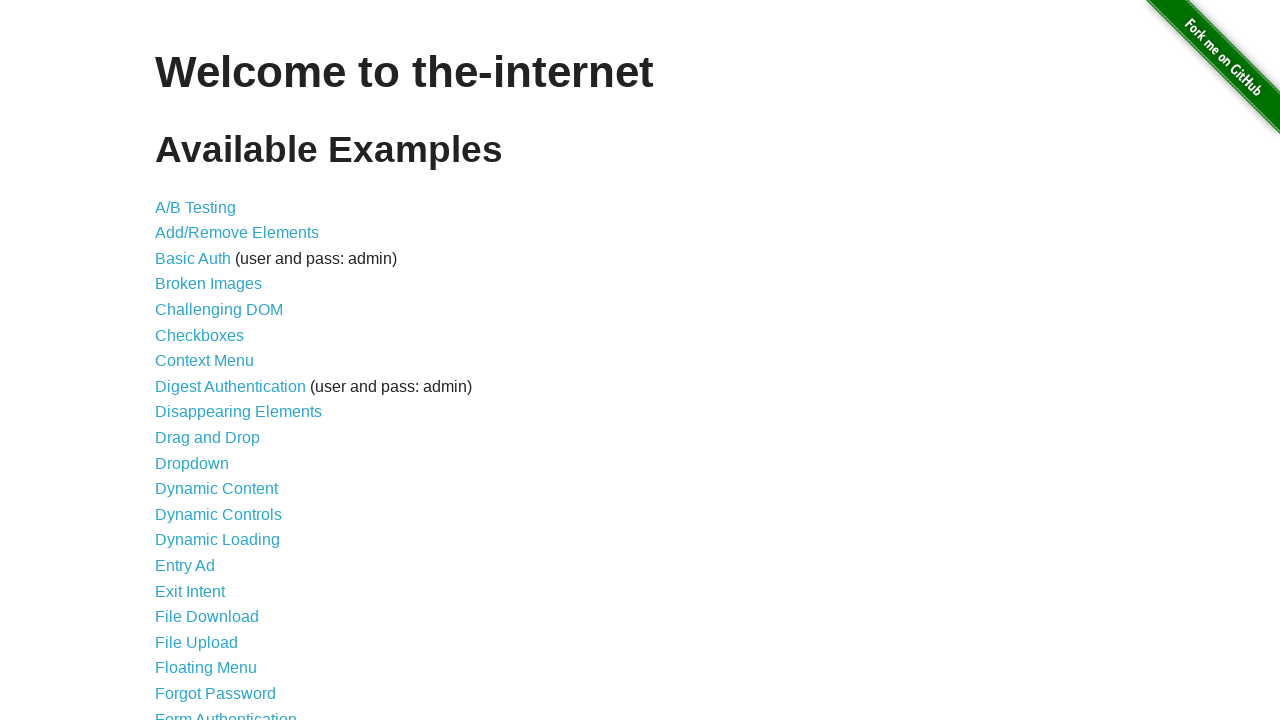

Waited for jQuery to load and become available
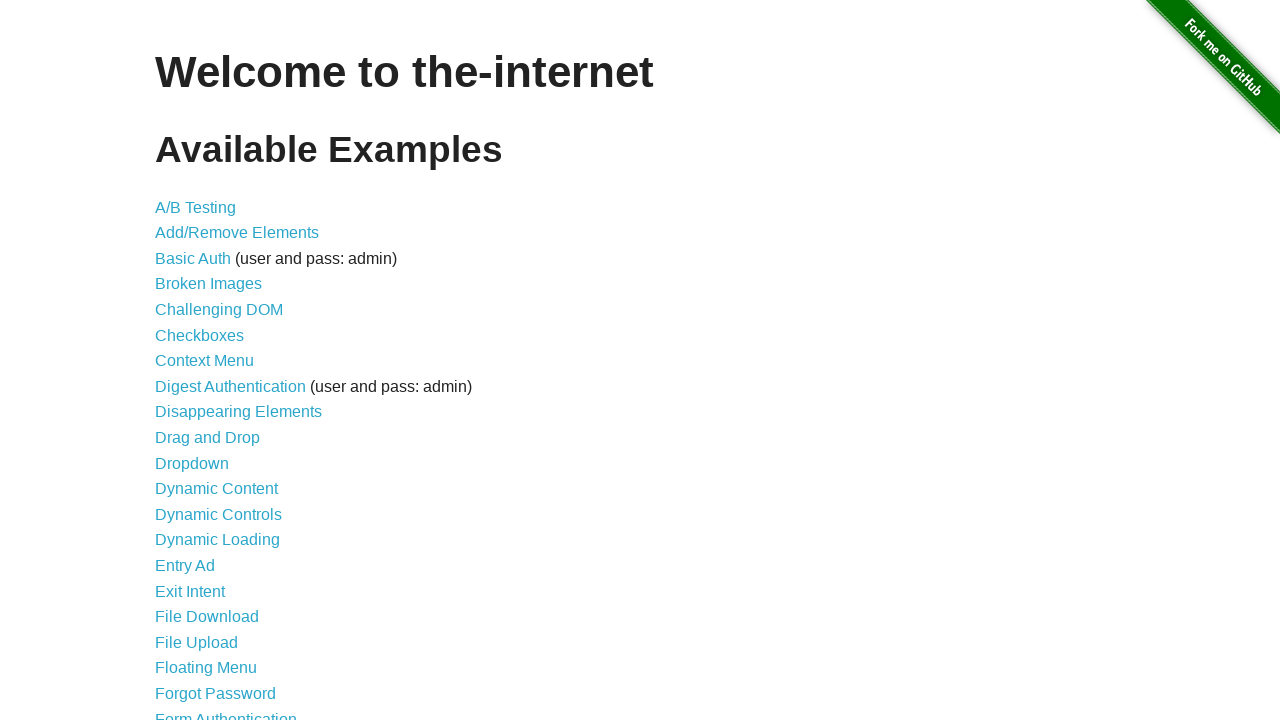

Loaded jquery-growl JavaScript library
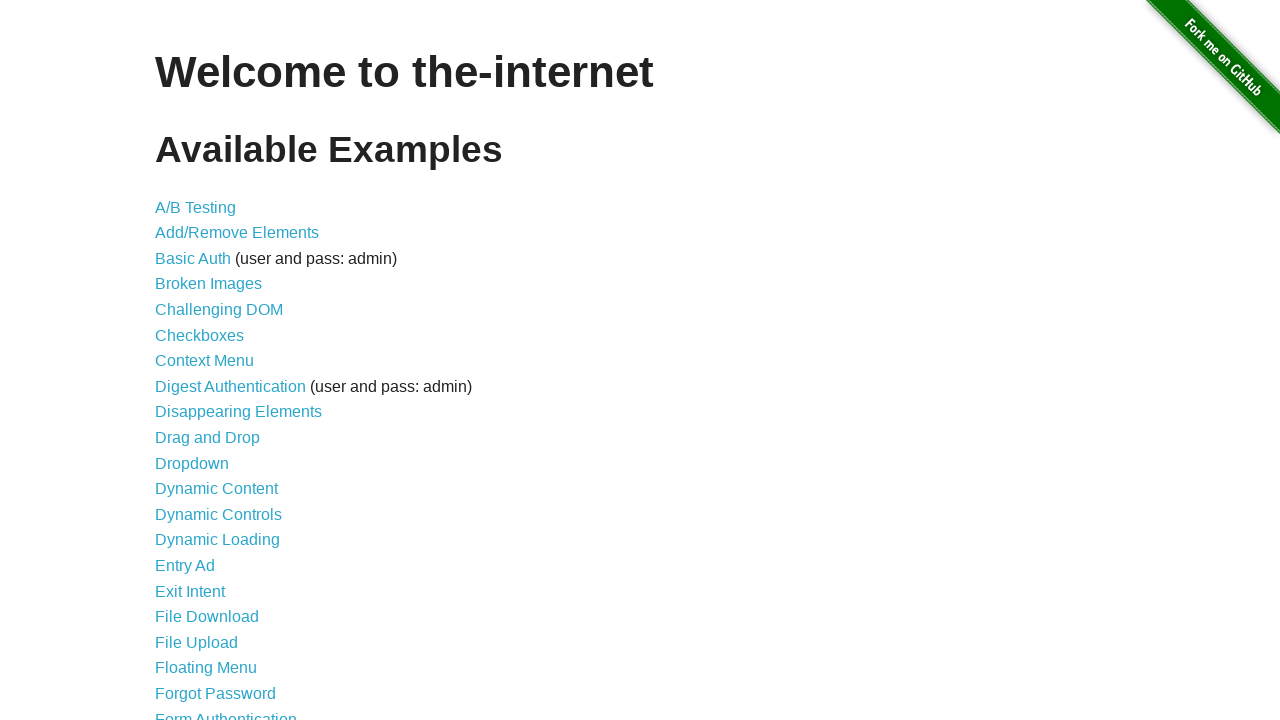

Injected jquery-growl CSS stylesheet into page
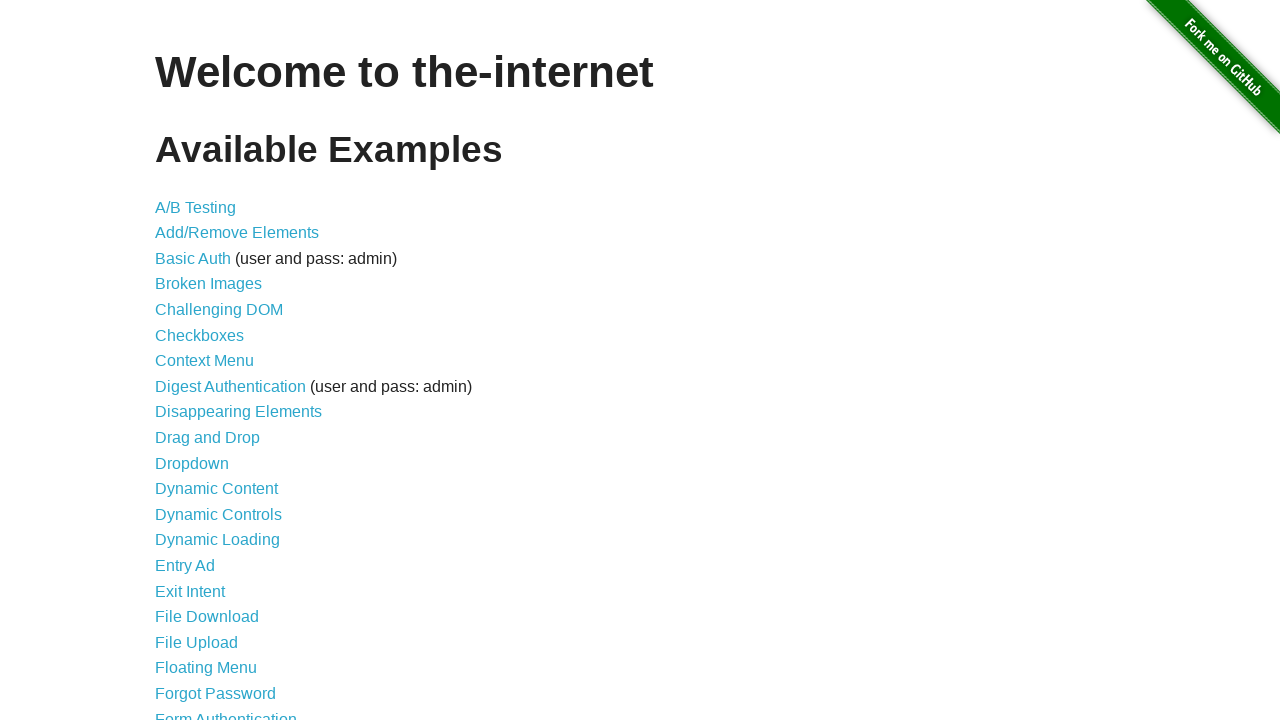

Waited for jquery-growl function to be available
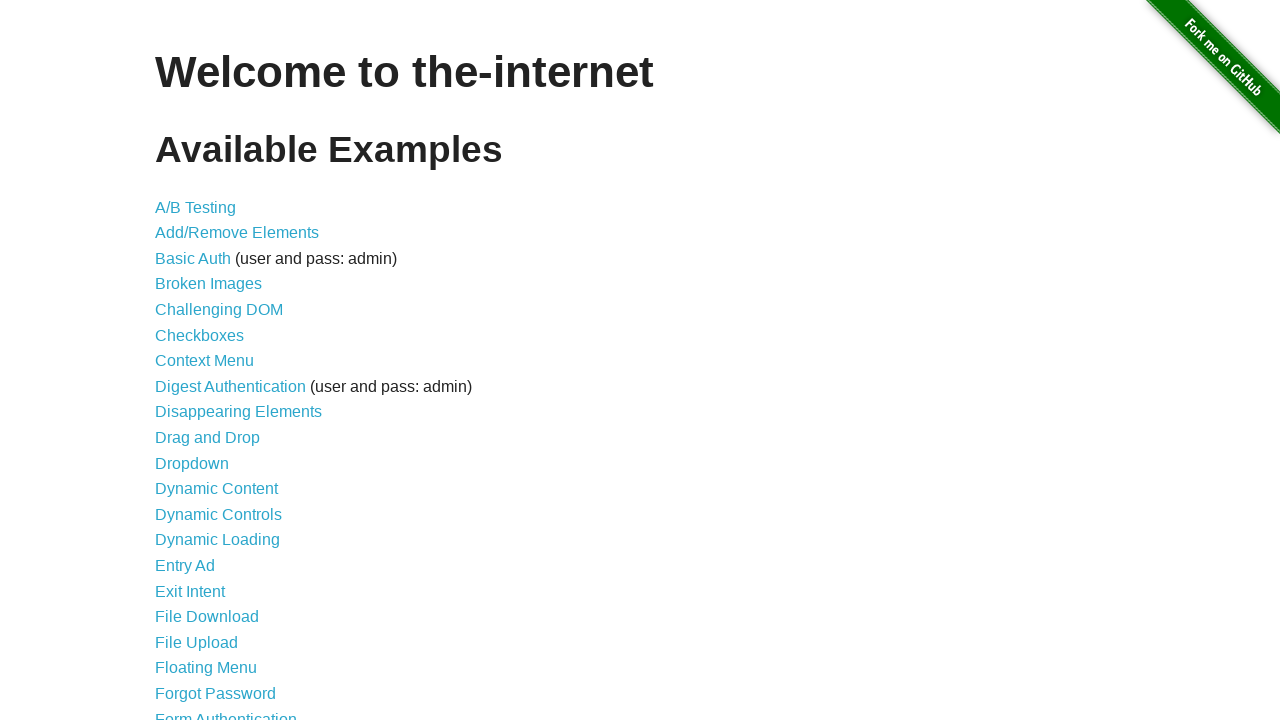

Displayed growl notification with title 'GET' and message '/'
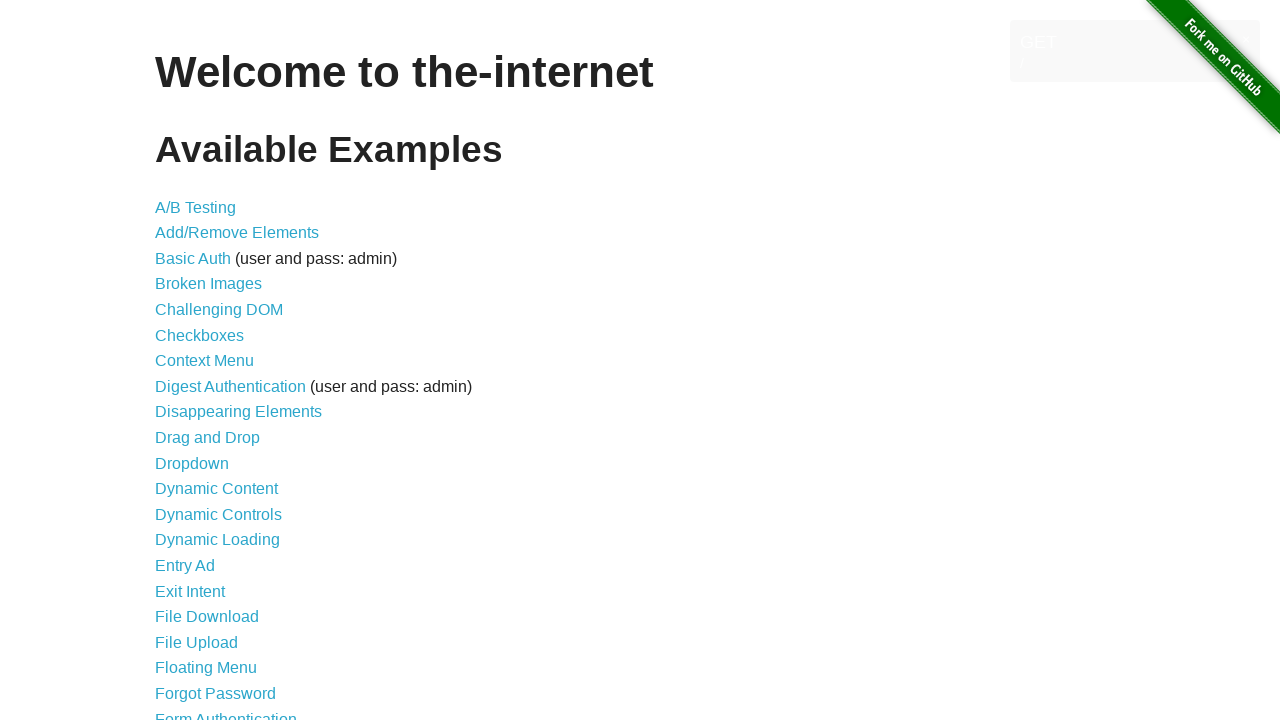

Growl notification message appeared on page
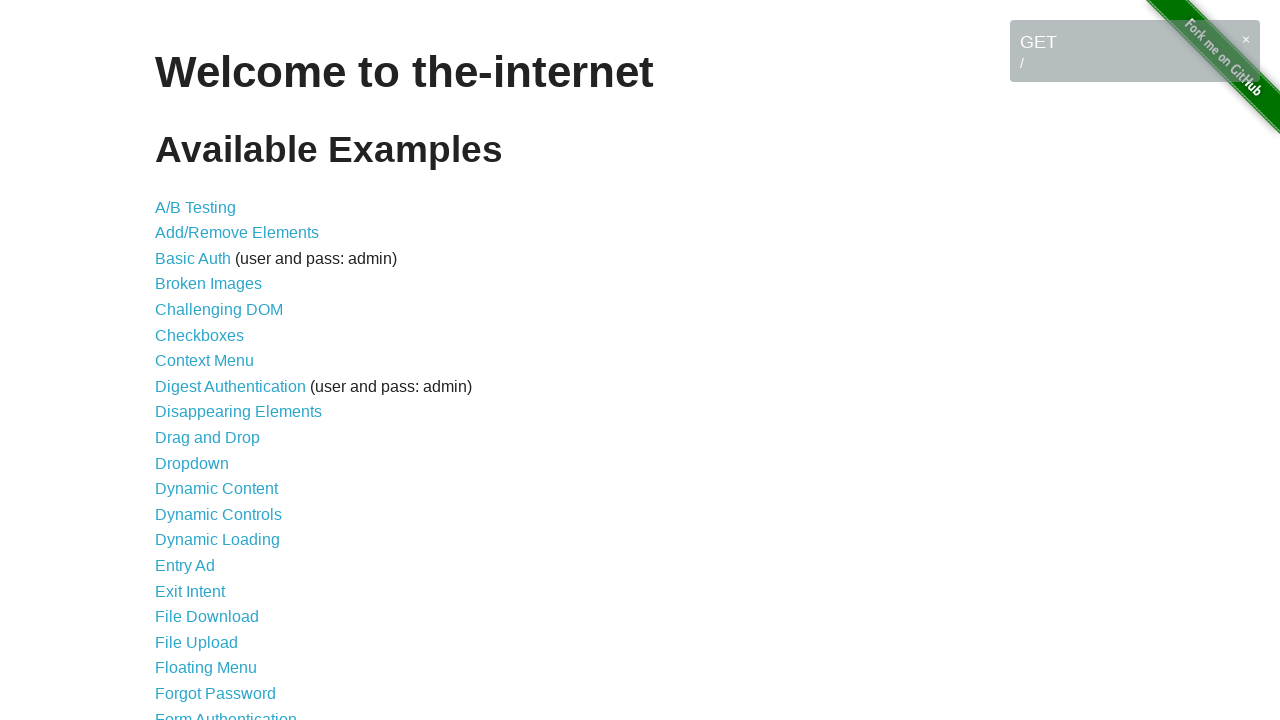

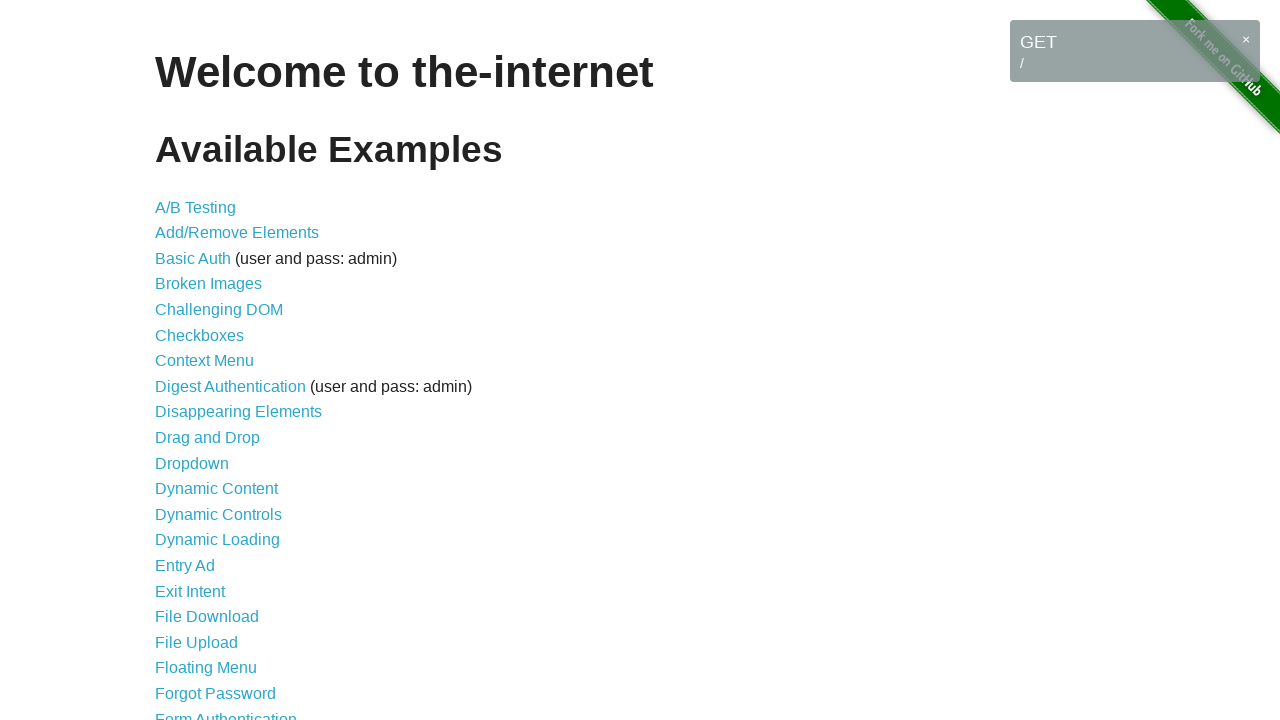